Tests the MacBook Pro product page by navigating through the laptop category, validating product details (name, price, description), adding to cart, and proceeding to place order

Starting URL: https://www.demoblaze.com/

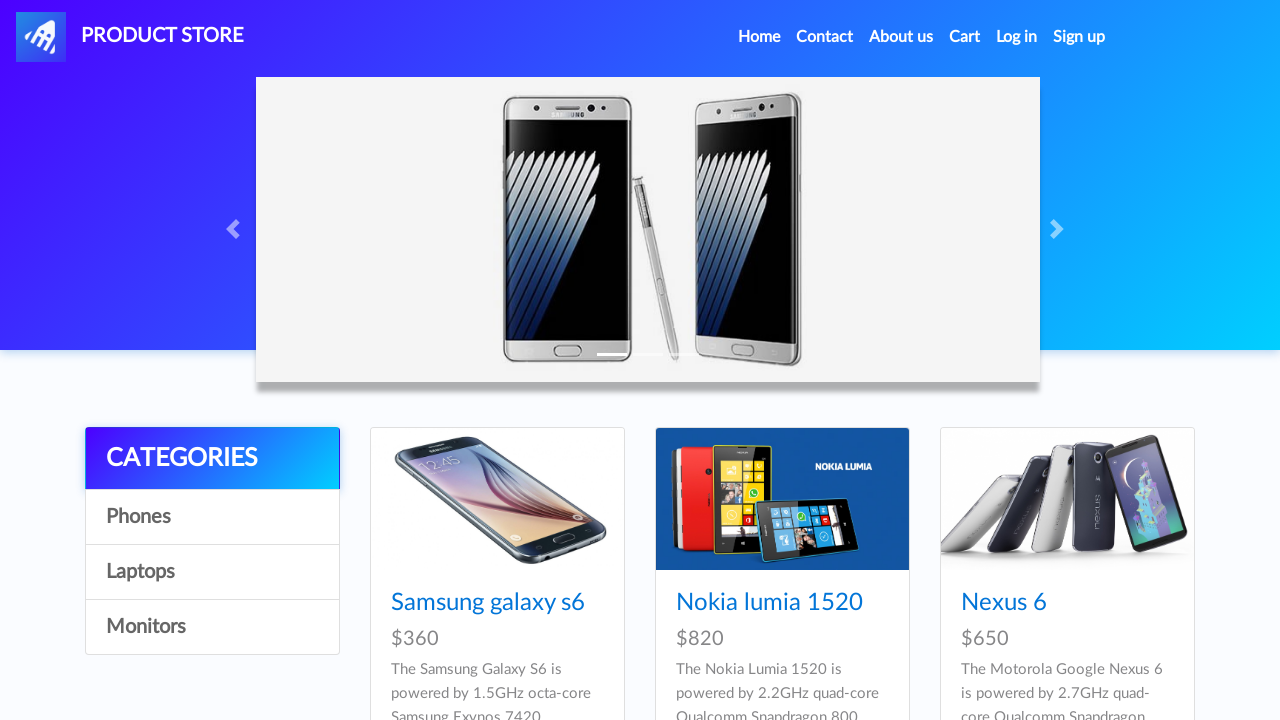

Clicked on Laptops category at (212, 572) on a:has-text('Laptops')
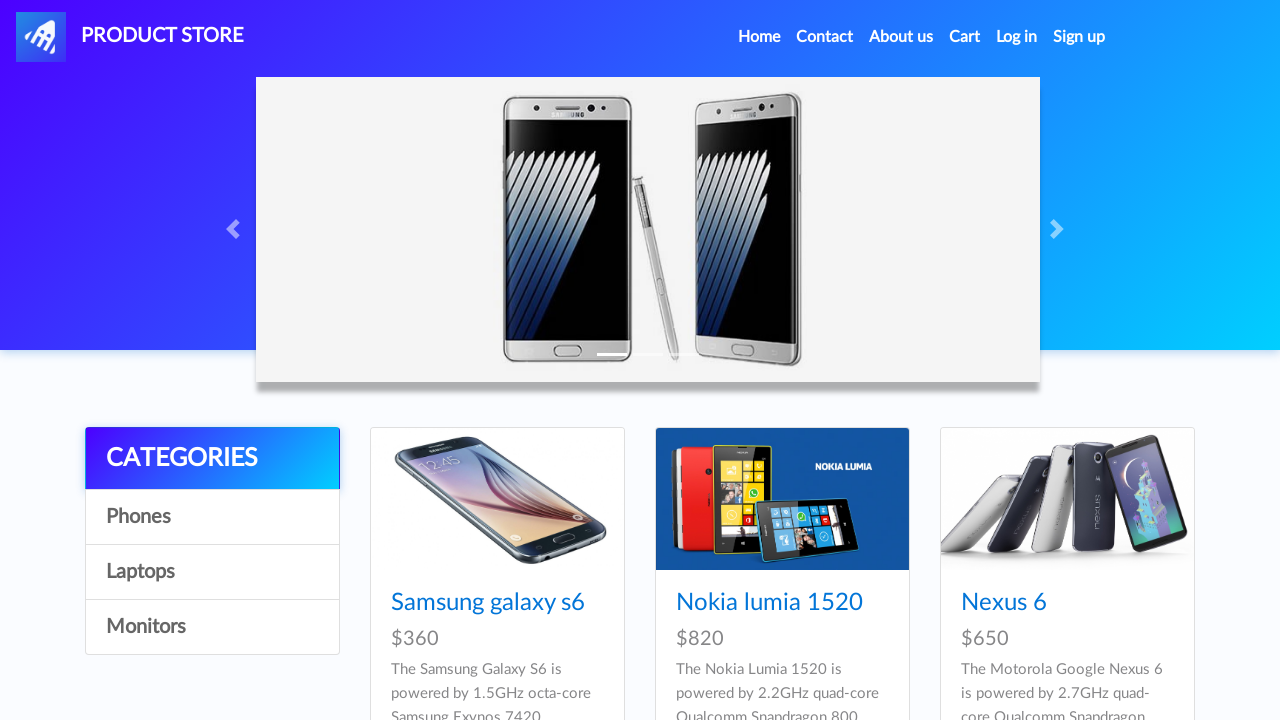

Laptop products loaded
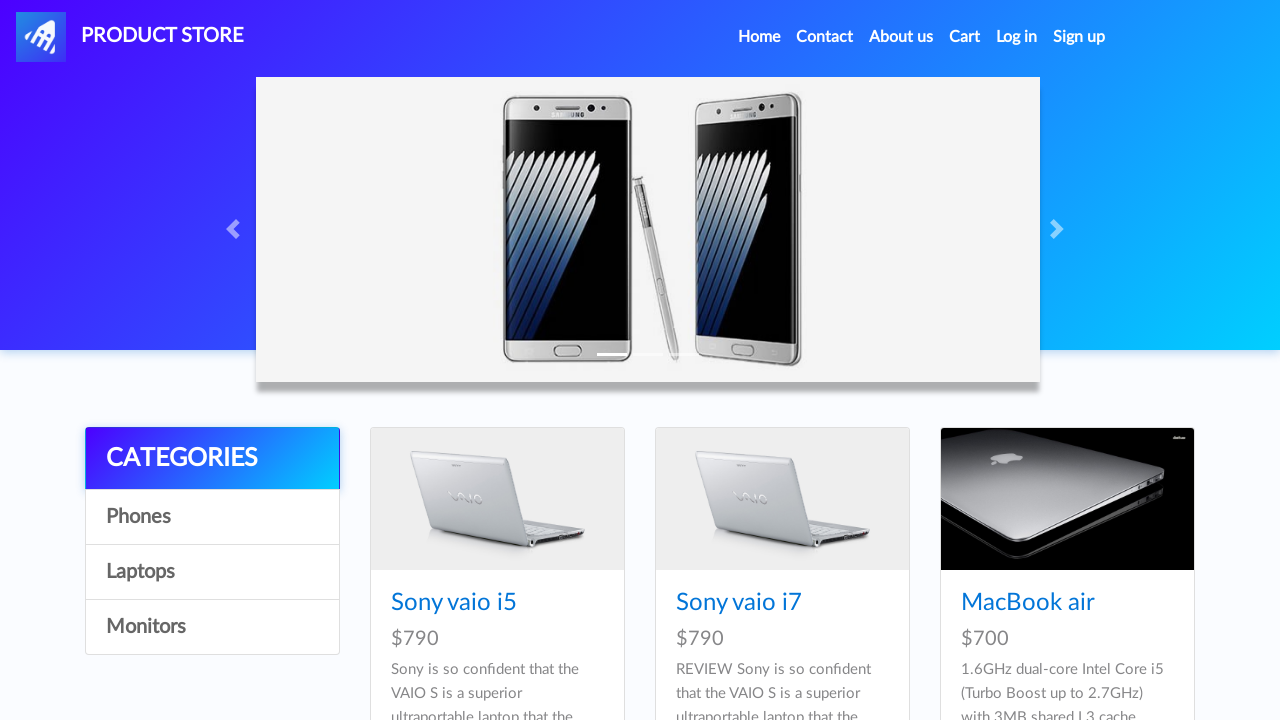

Clicked on MacBook Pro product at (1033, 361) on a:has-text('MacBook Pro')
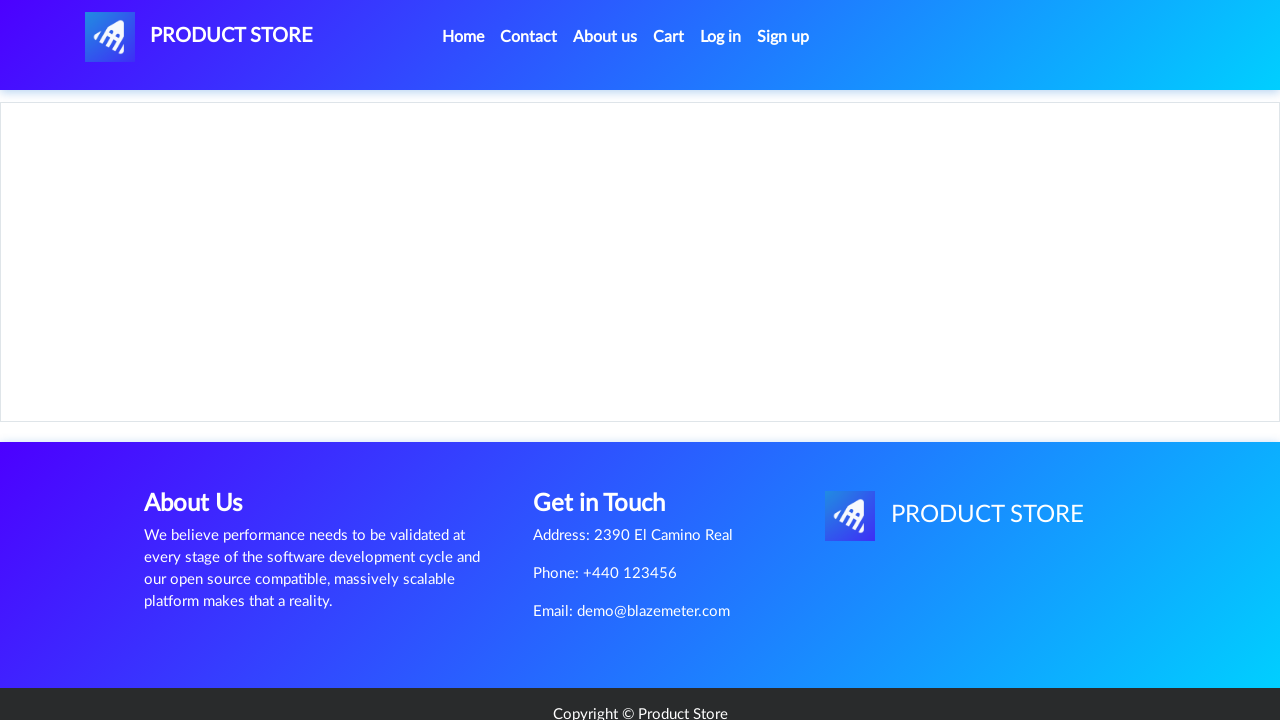

Product page loaded
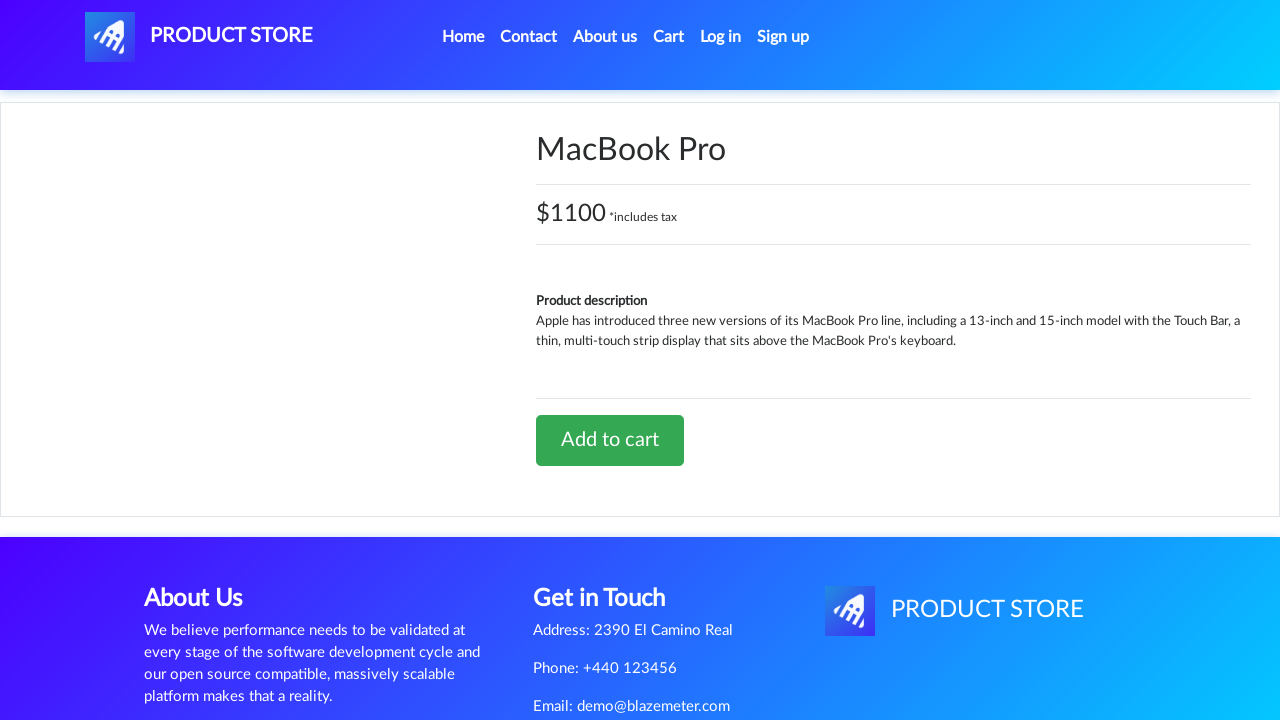

Retrieved product name: MacBook Pro
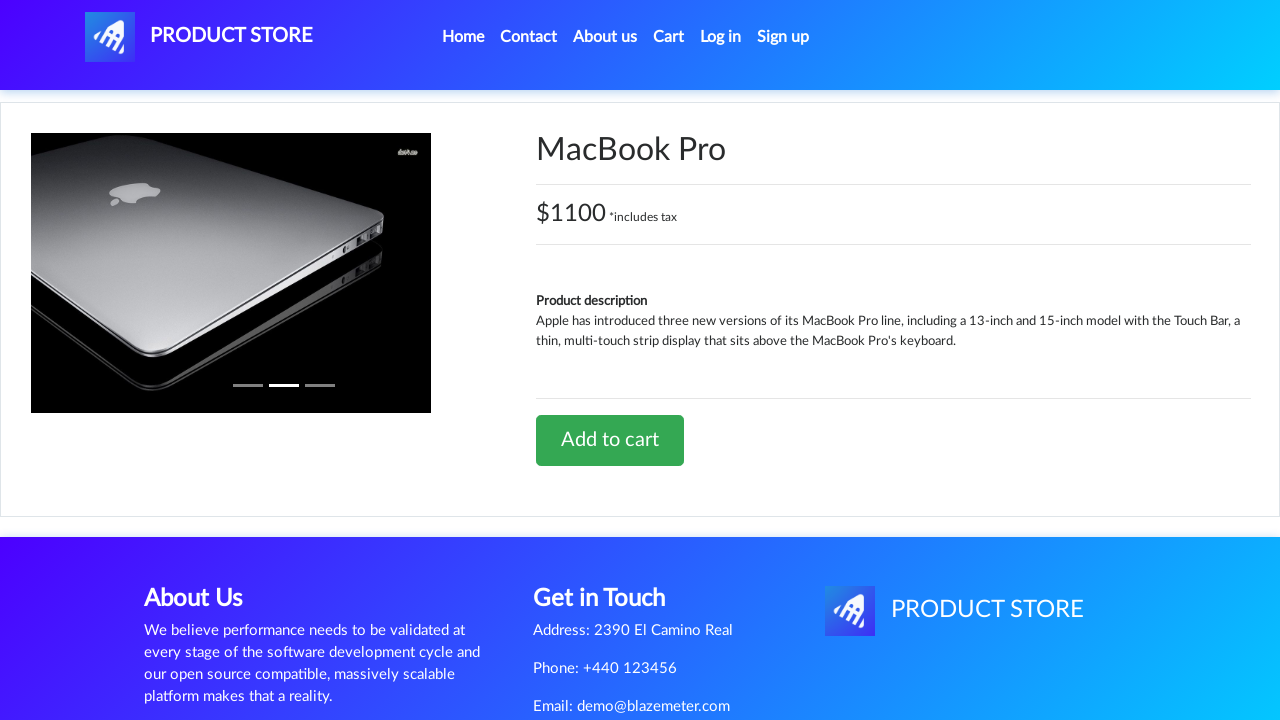

Validated product name is 'MacBook Pro'
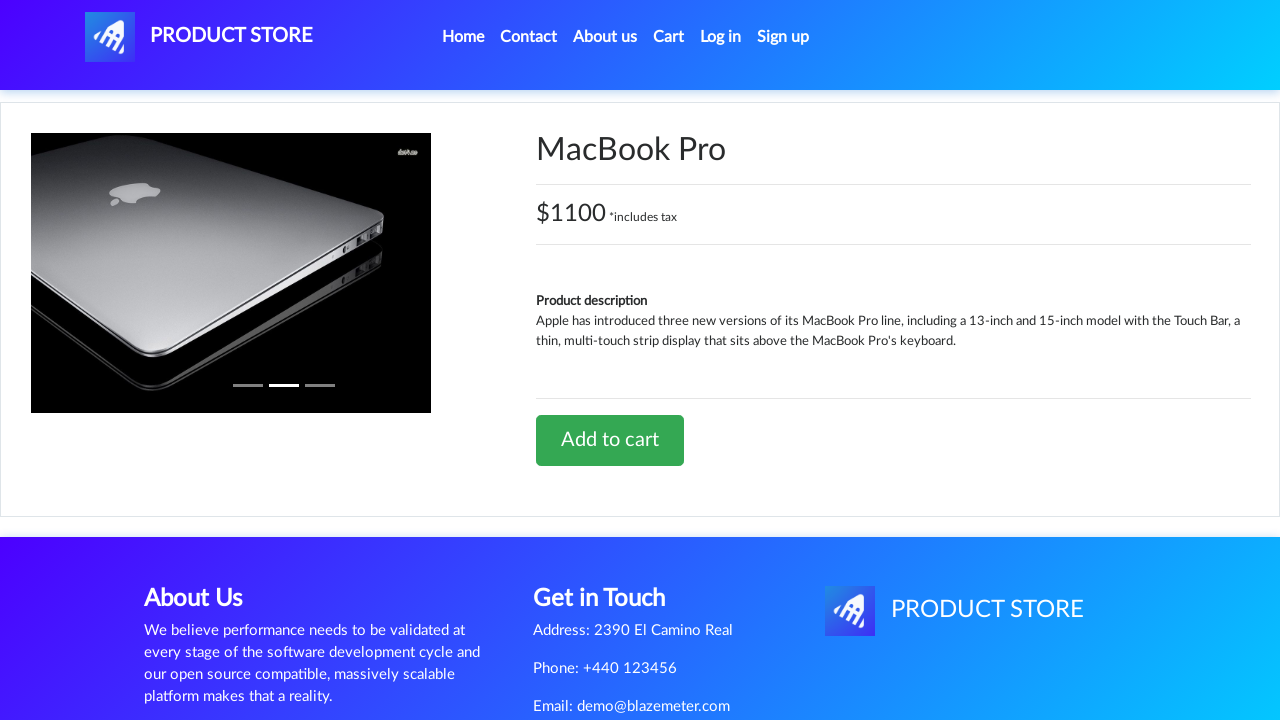

Retrieved product price: $1100 *includes tax
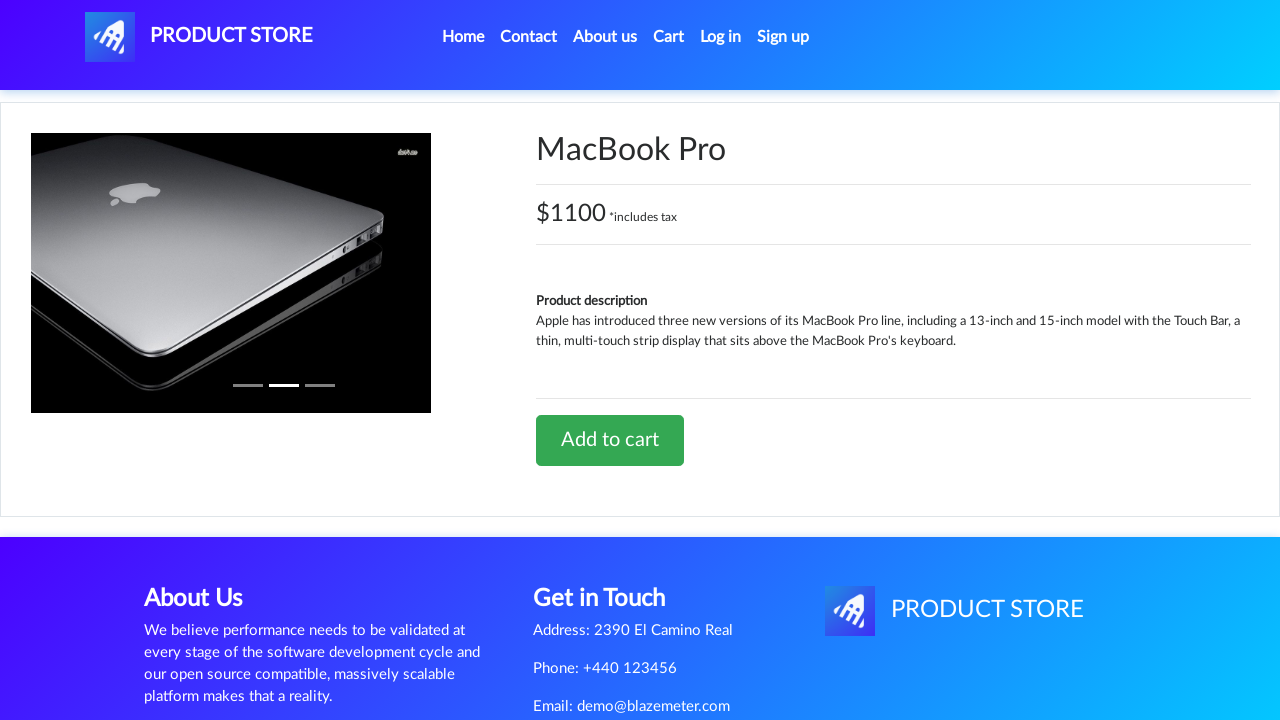

Validated price contains '$1100'
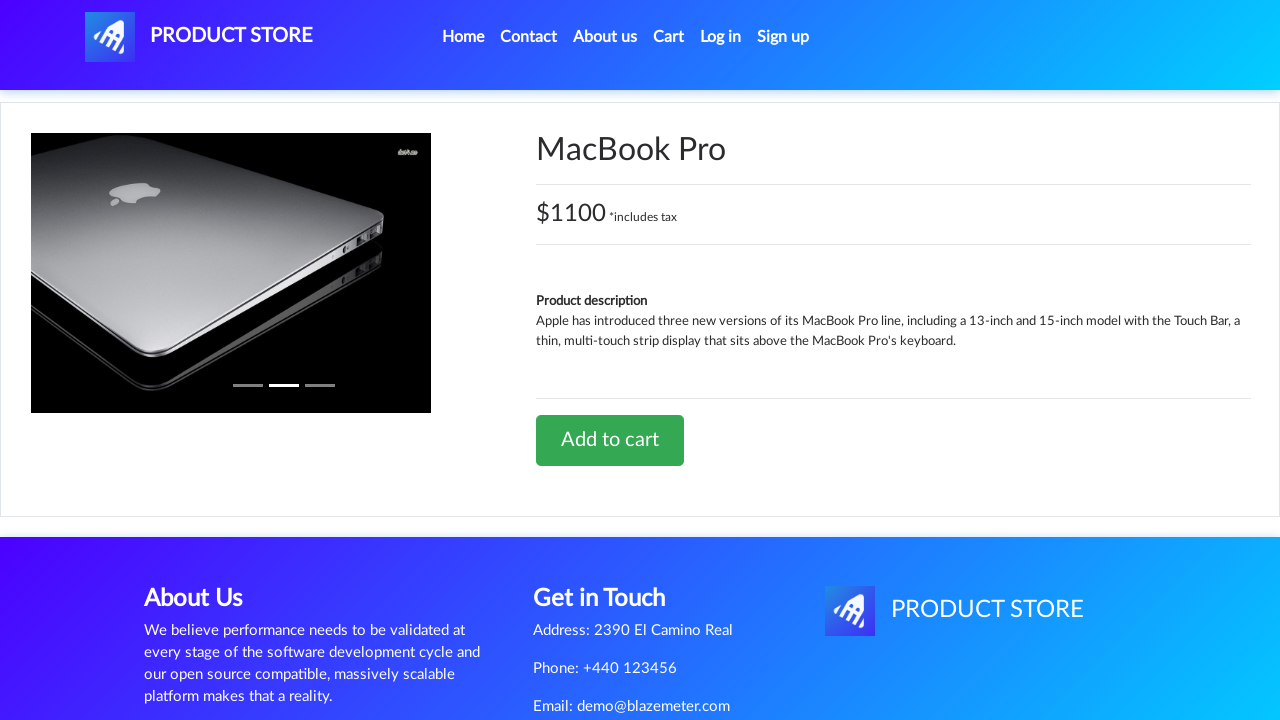

Clicked Add to cart button at (610, 440) on a:has-text('Add to cart')
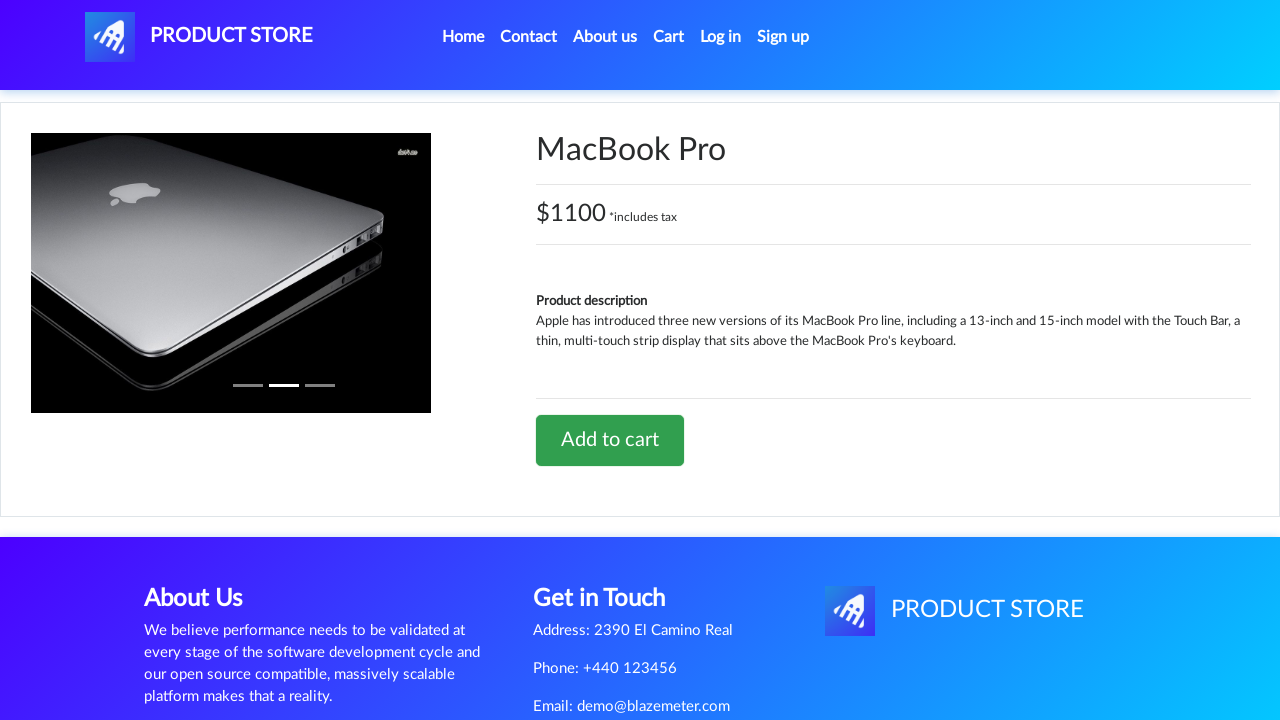

Set up alert dialog handler
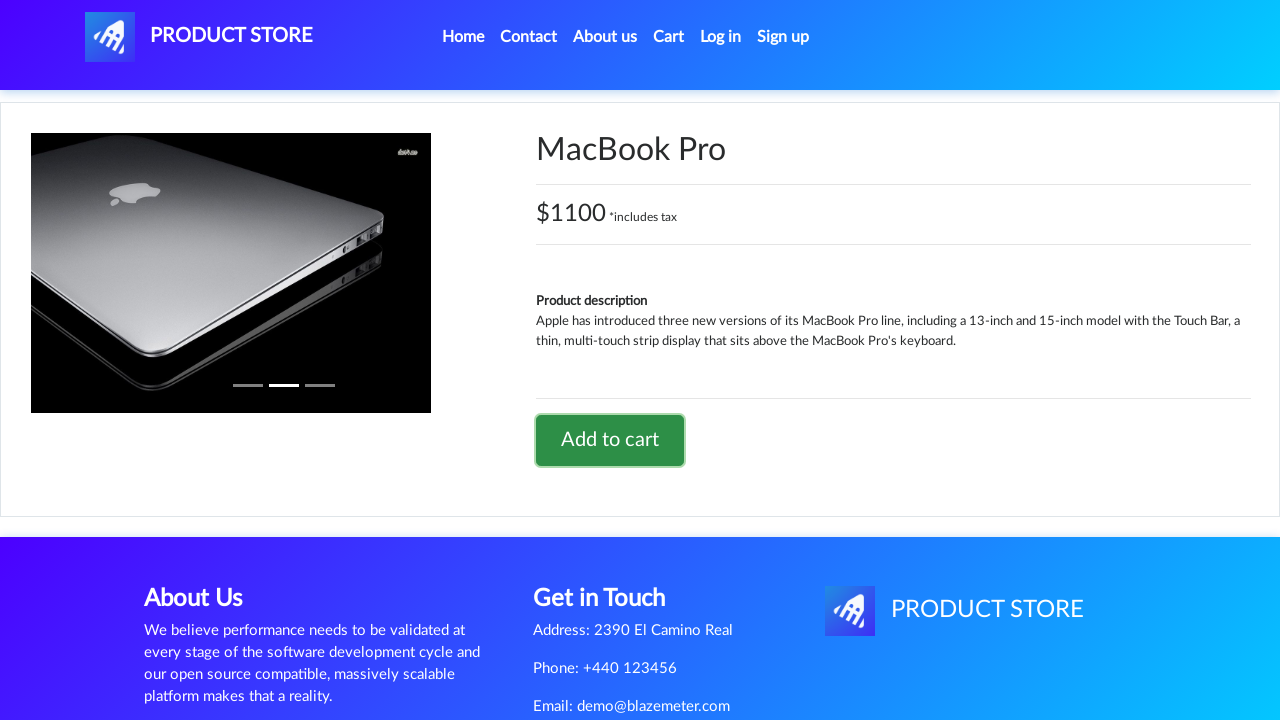

Waited for add to cart alert confirmation
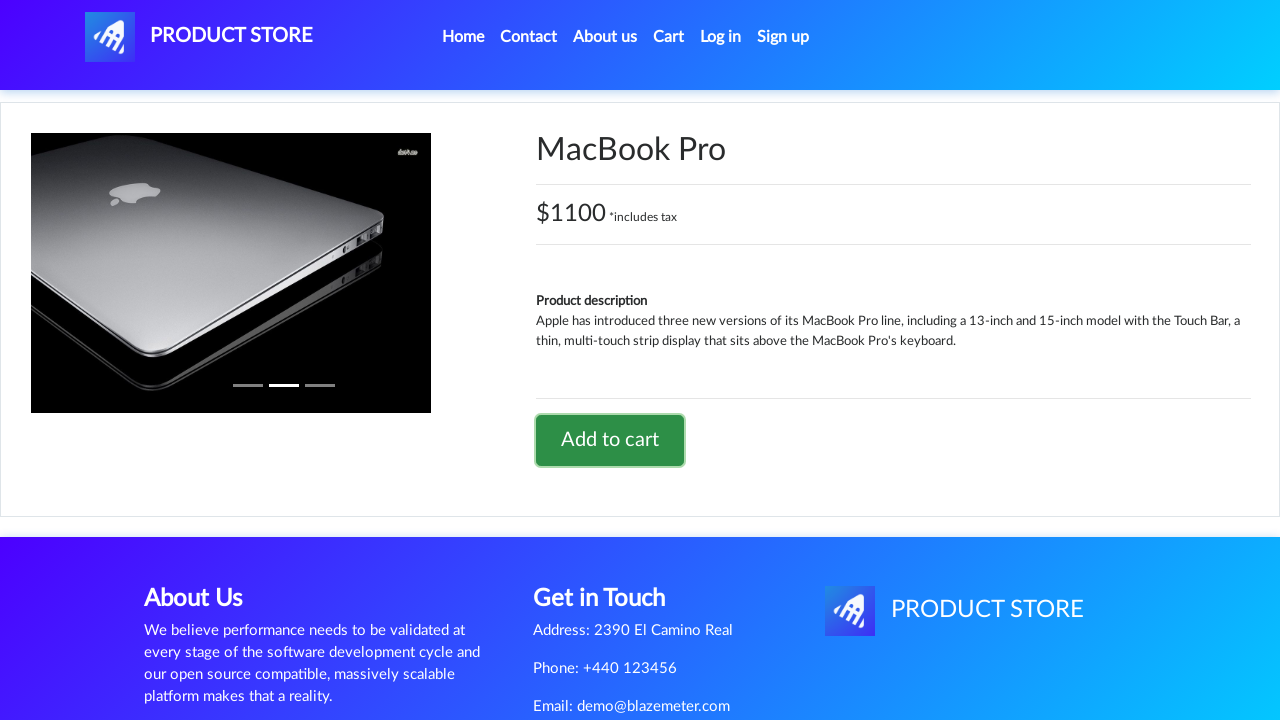

Clicked on Cart link in navigation at (669, 37) on #cartur
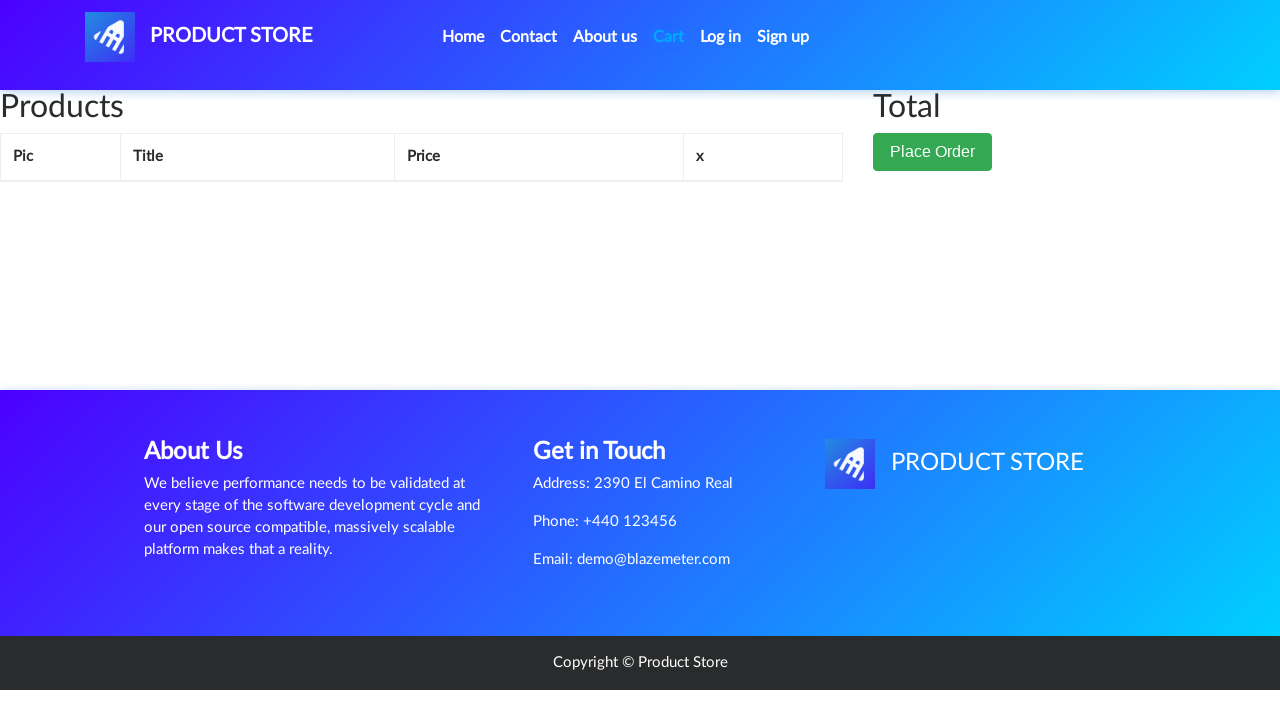

Cart page loaded with success message
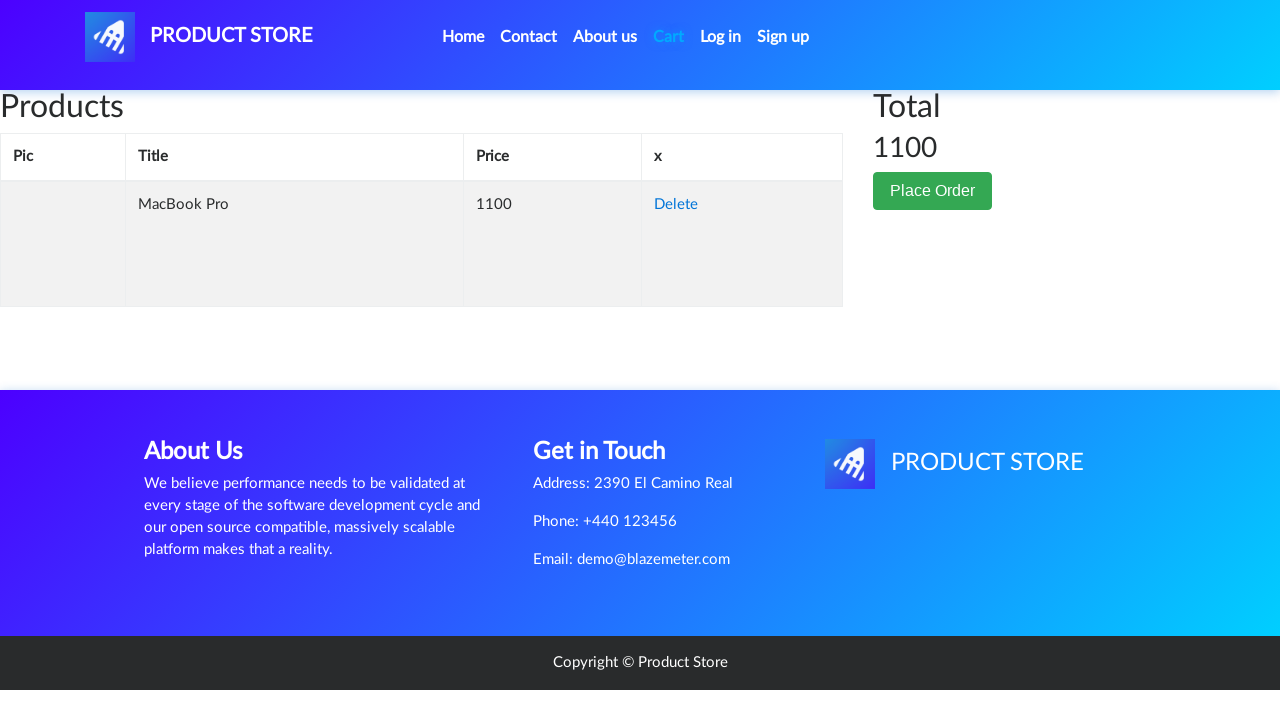

Clicked Place Order button at (933, 191) on button:has-text('Place Order')
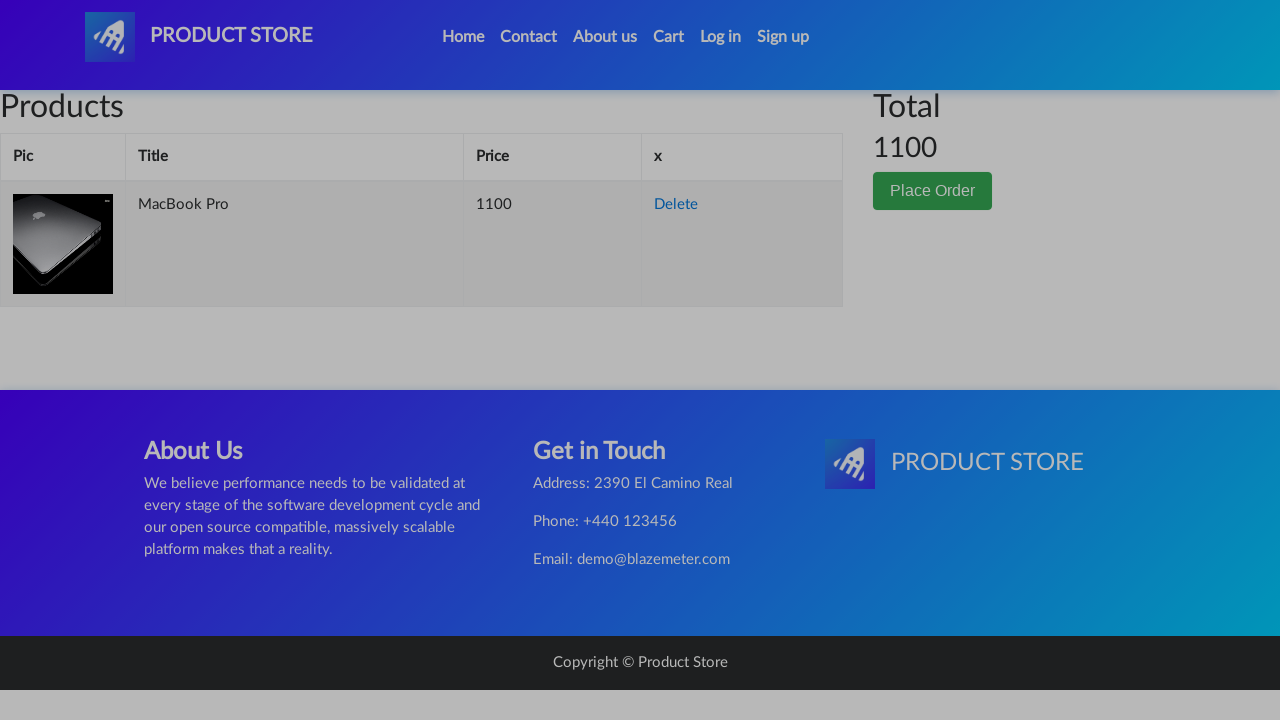

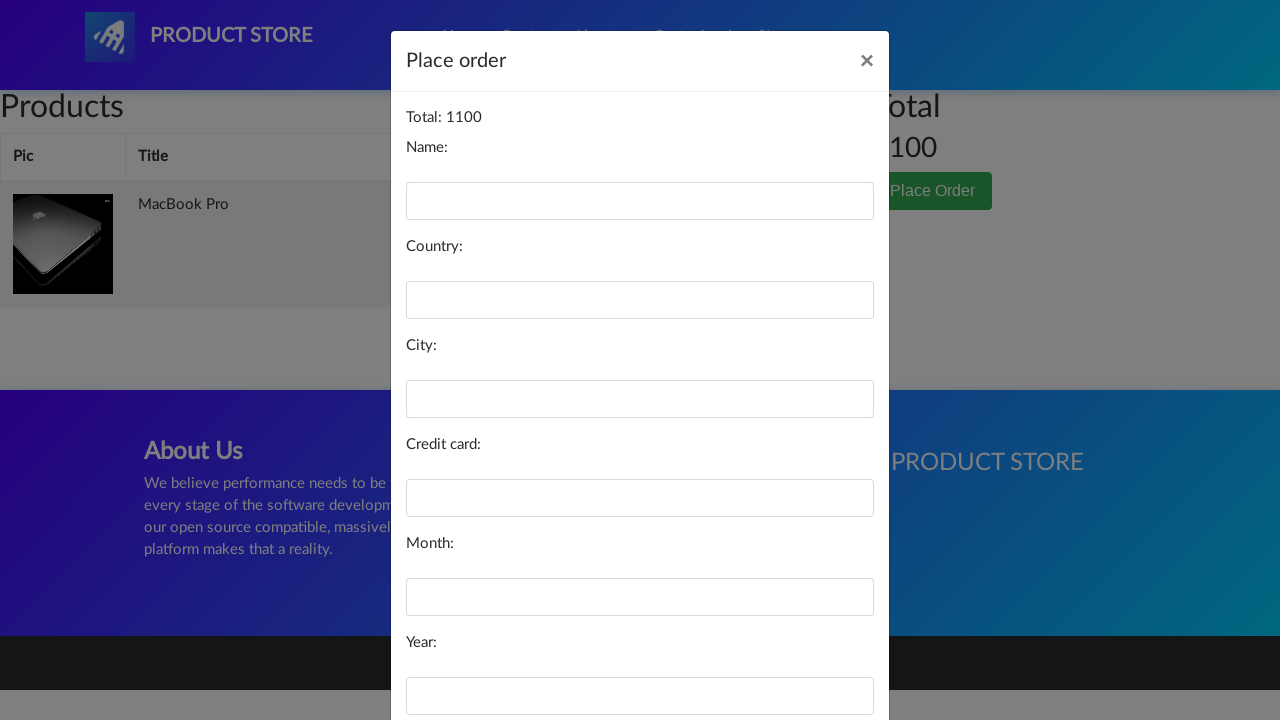